Tests editable dropdown with search functionality by typing and selecting different countries

Starting URL: https://react.semantic-ui.com/maximize/dropdown-example-search-selection/

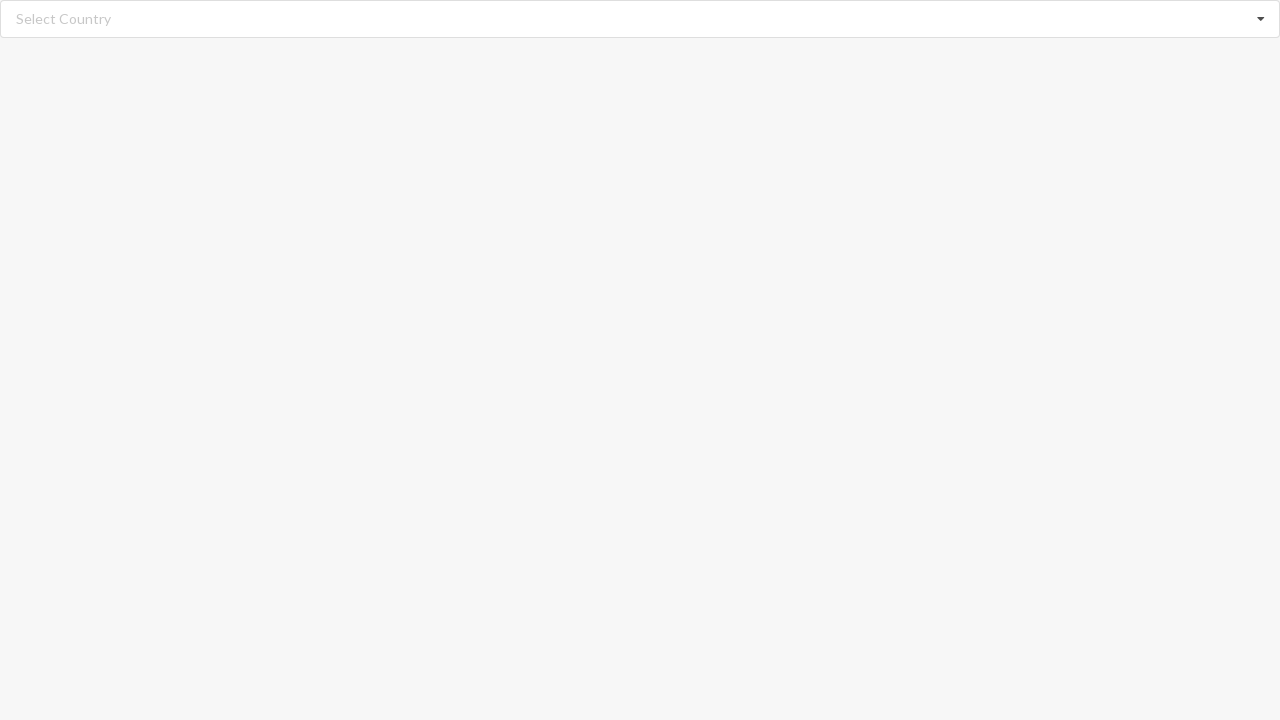

Filled search field with 'Algeria' on //input[@class='search']
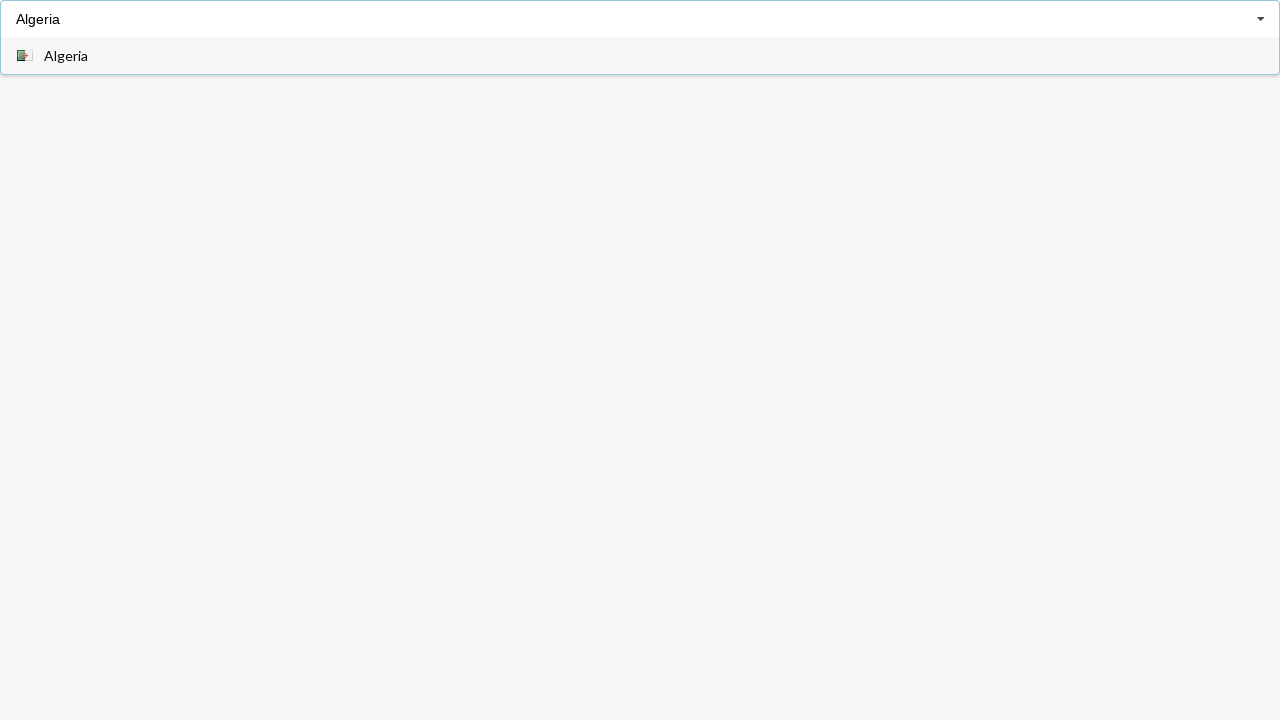

Waited for dropdown option to become visible
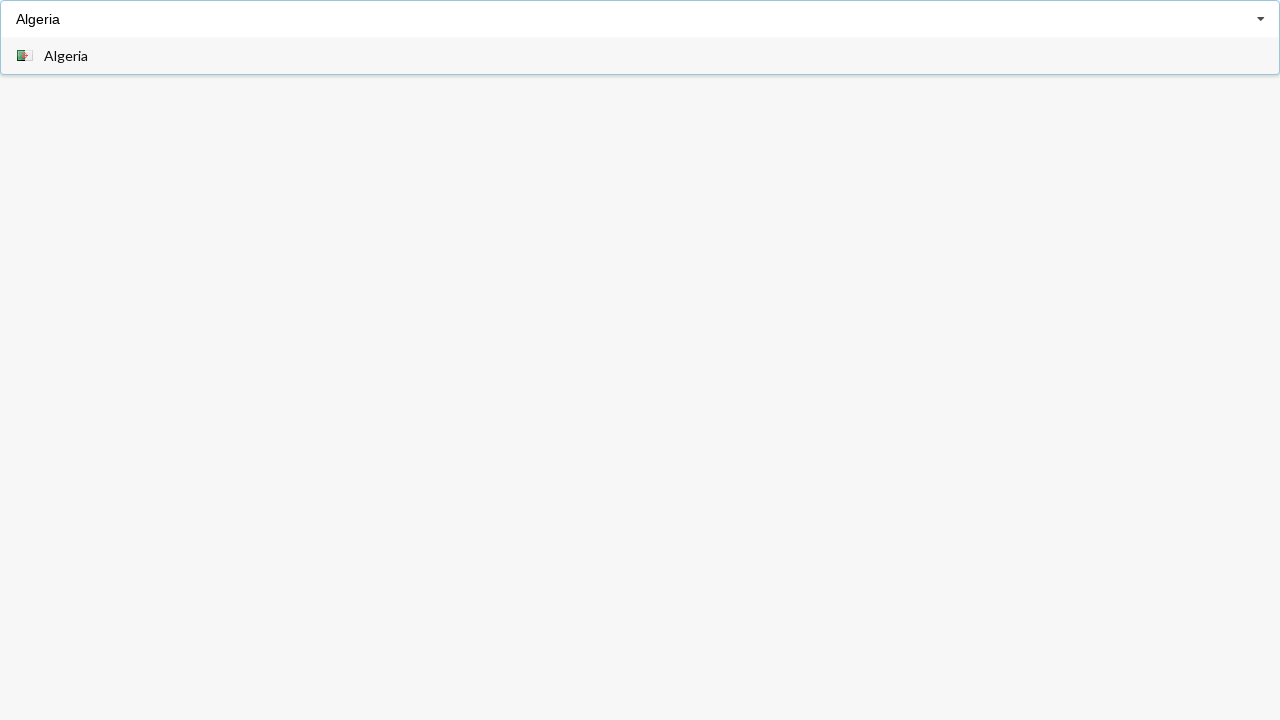

Selected 'Algeria' from dropdown options at (66, 56) on div[role='option'] span >> internal:has-text="Algeria"i
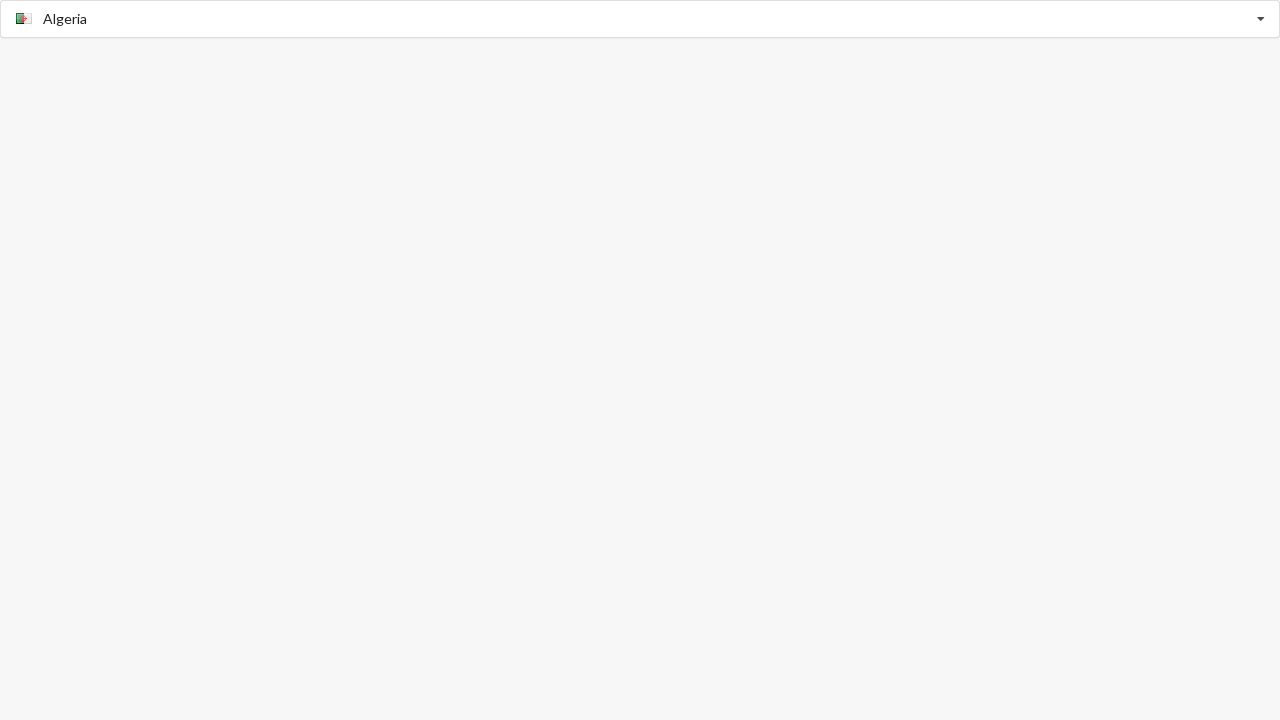

Cleared search field on xpath=//input[@class='search']
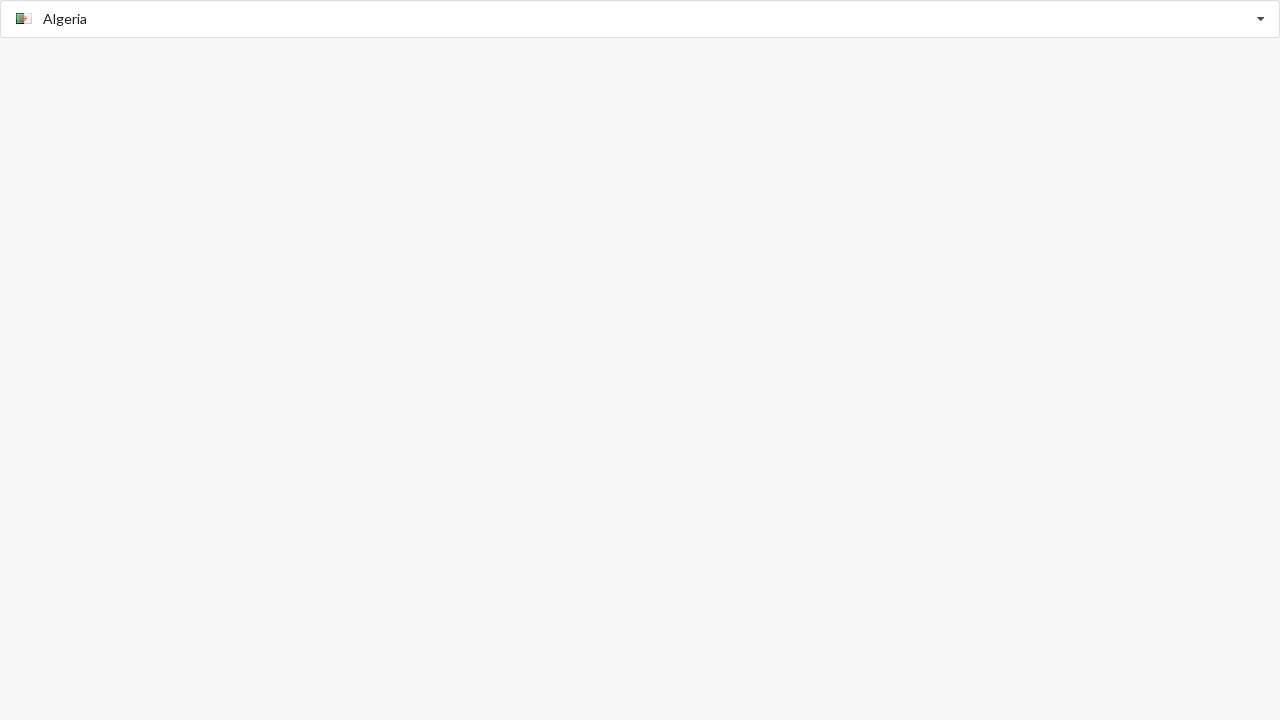

Filled search field with 'Benin' on //input[@class='search']
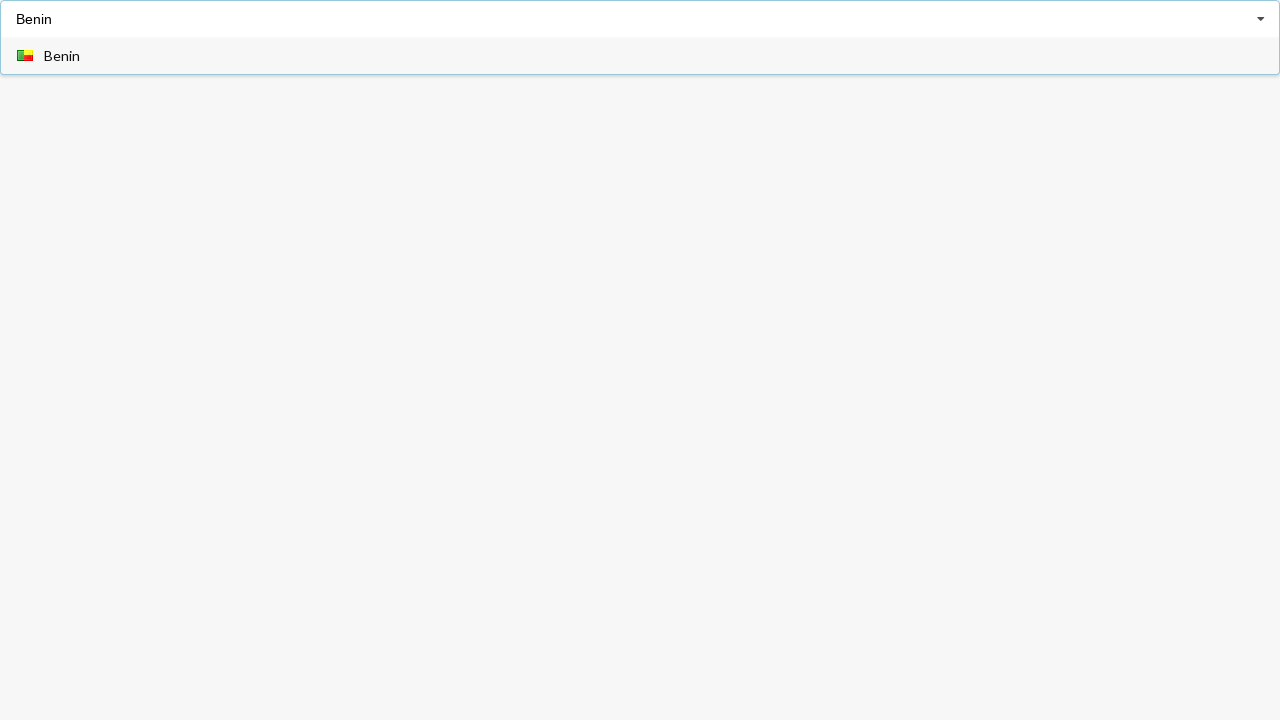

Waited for dropdown option to become visible
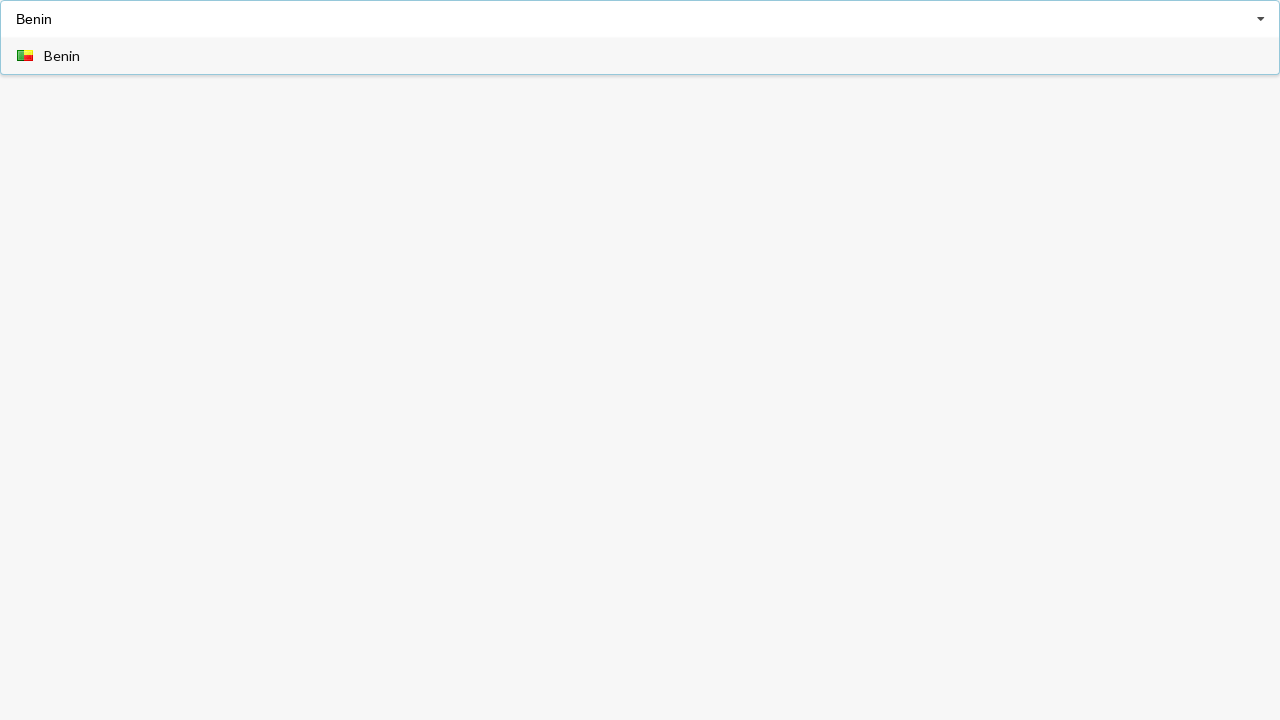

Selected 'Benin' from dropdown options at (62, 56) on div[role='option'] span >> internal:has-text="Benin"i
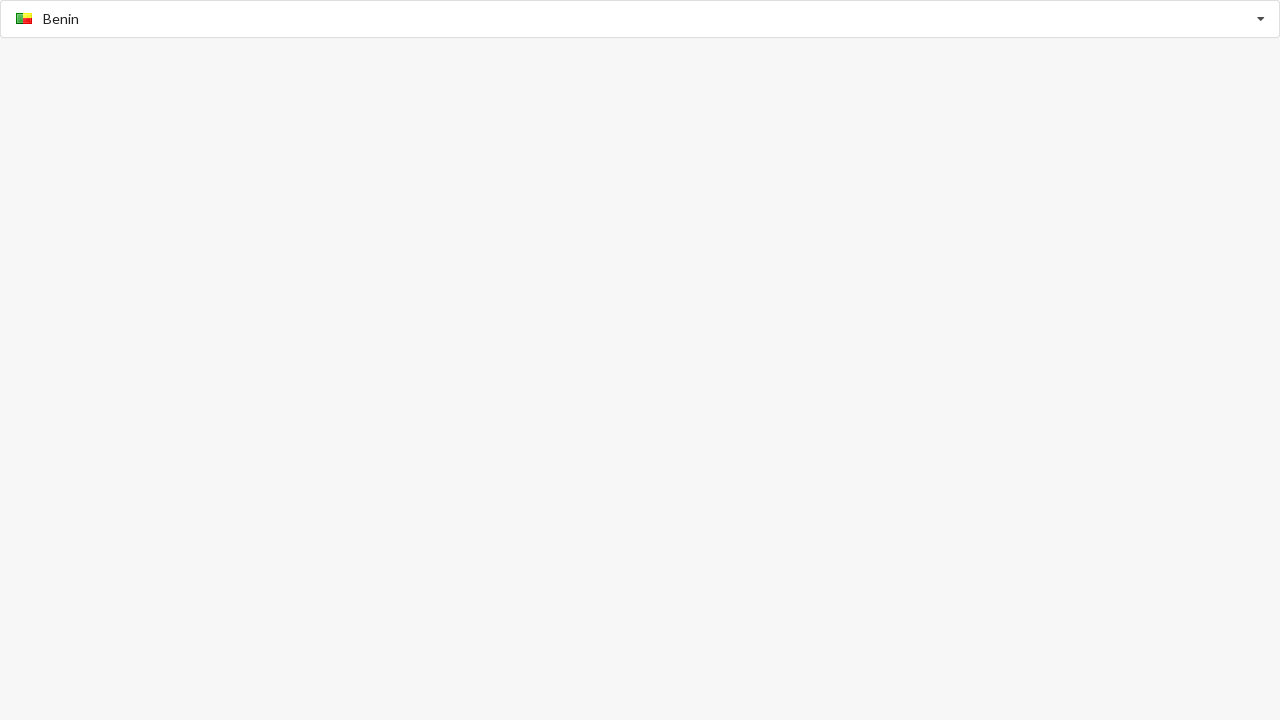

Cleared search field on xpath=//input[@class='search']
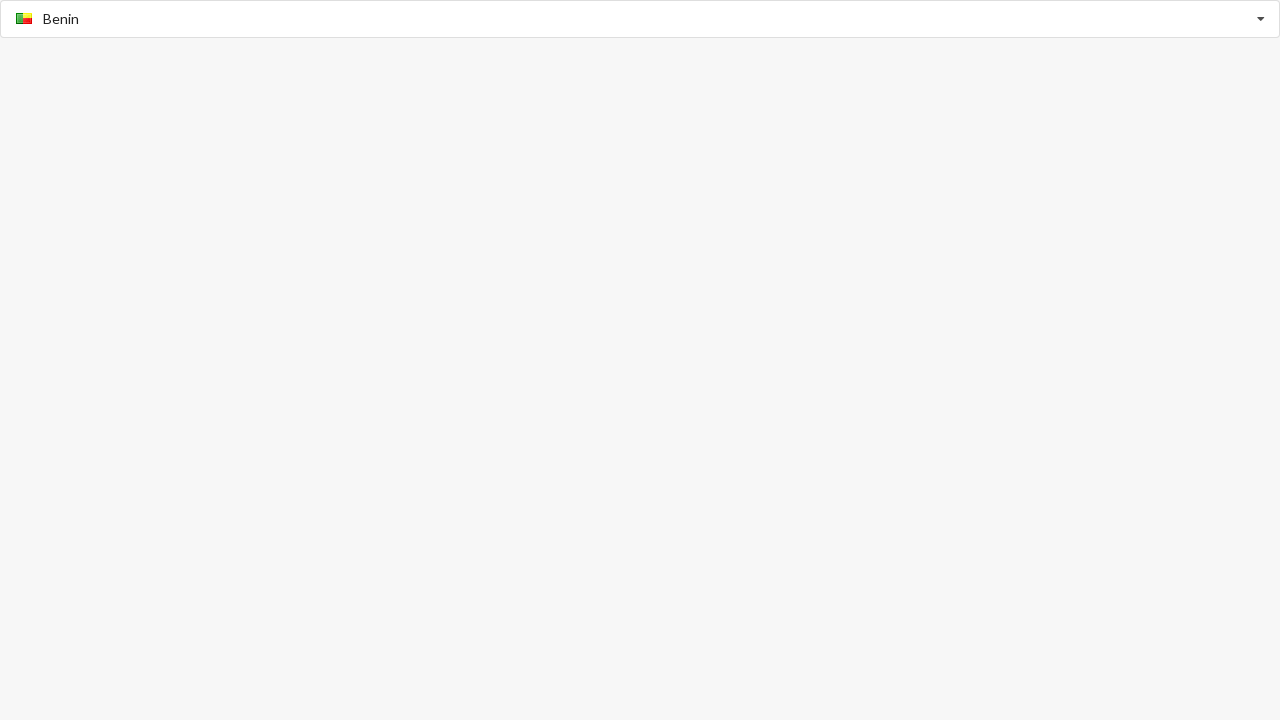

Filled search field with 'Bangladesh' on //input[@class='search']
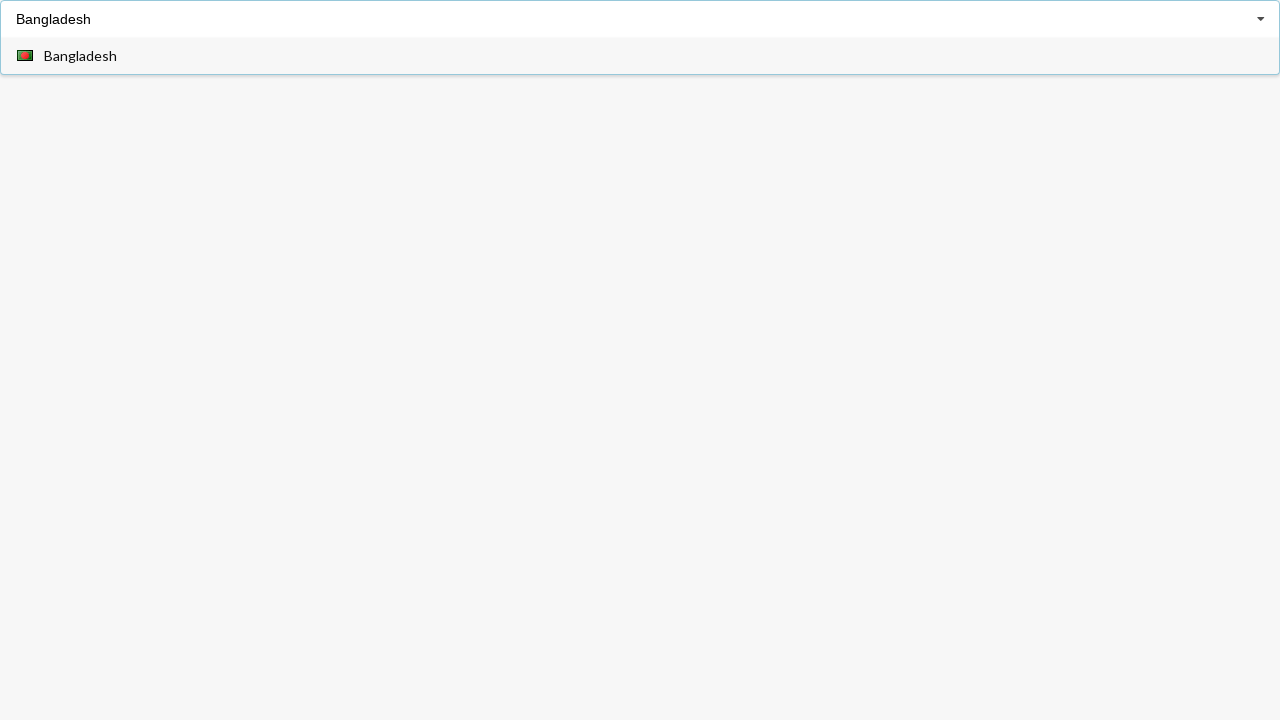

Waited for dropdown option to become visible
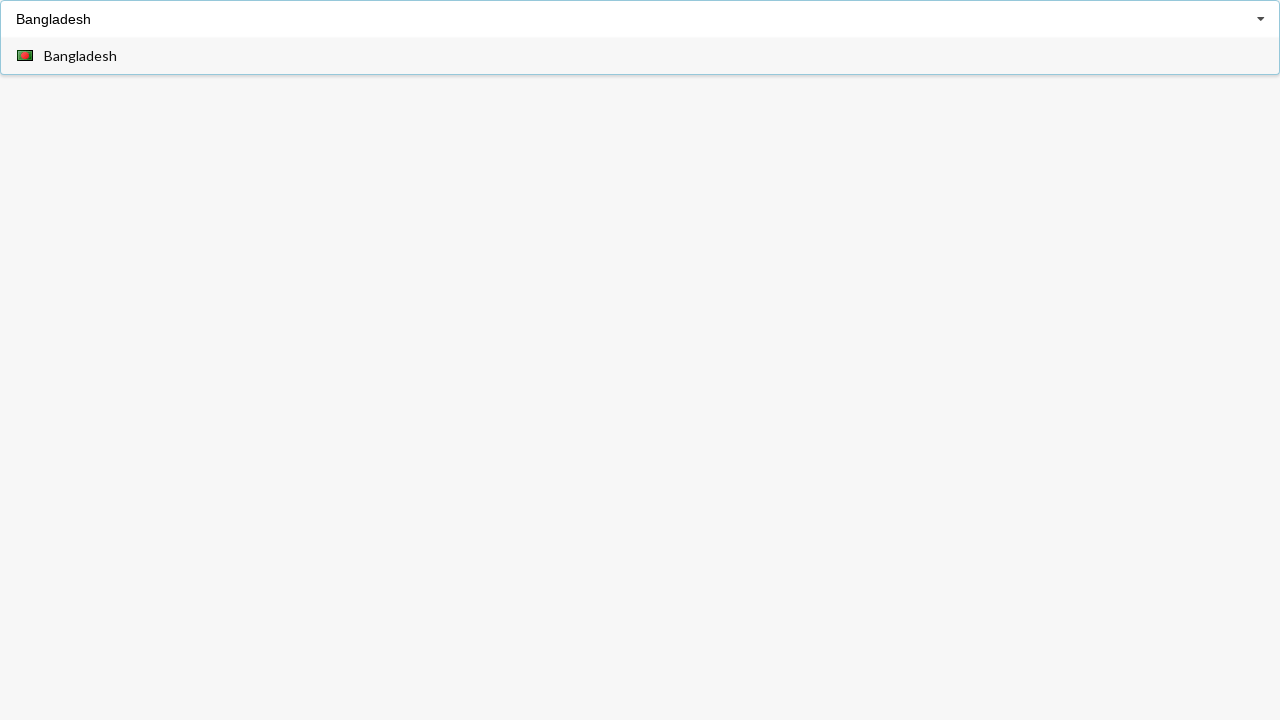

Selected 'Bangladesh' from dropdown options at (80, 56) on div[role='option'] span >> internal:has-text="Bangladesh"i
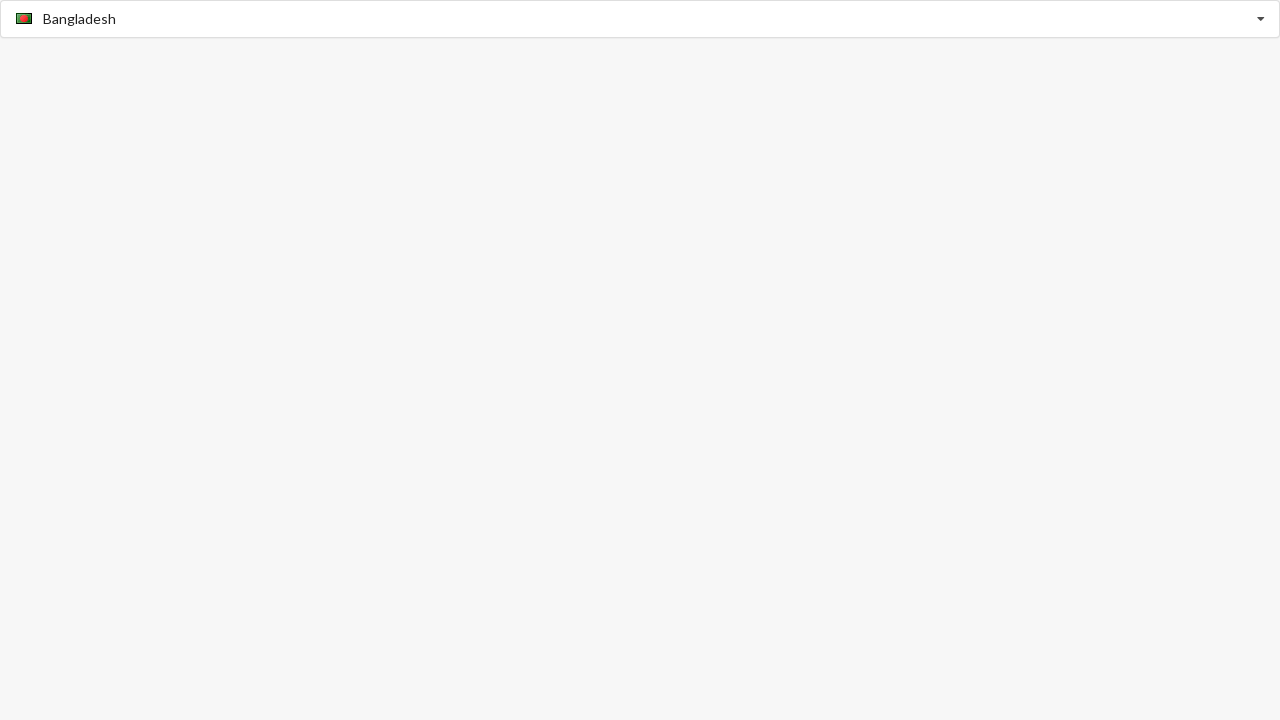

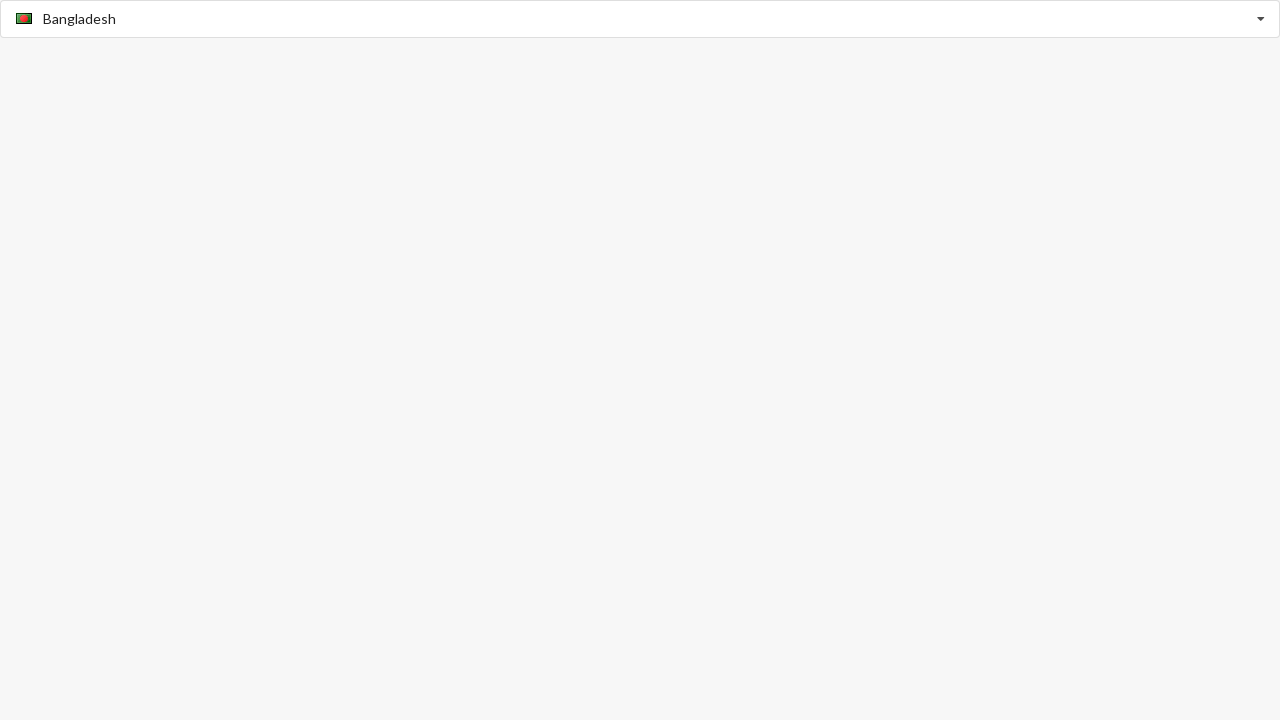